Tests drag and drop functionality by dragging an element from a source location to a target drop zone

Starting URL: https://testautomationpractice.blogspot.com/

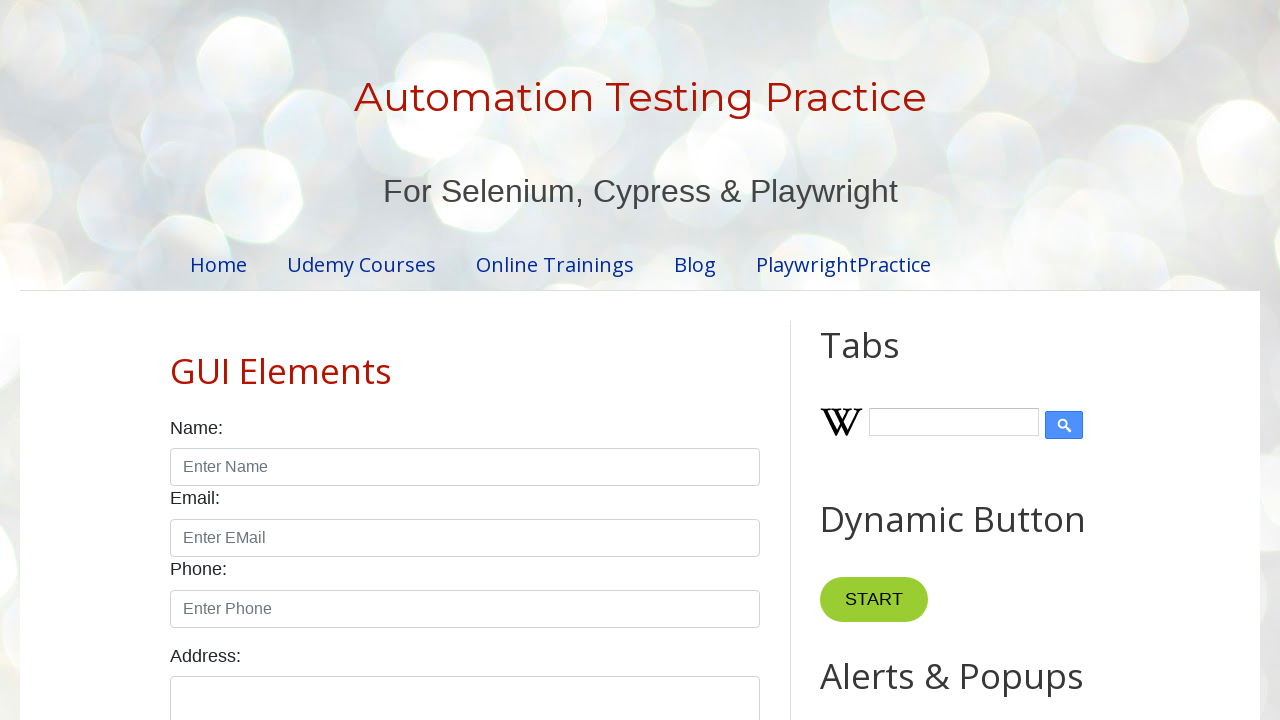

Waited for draggable element to be visible
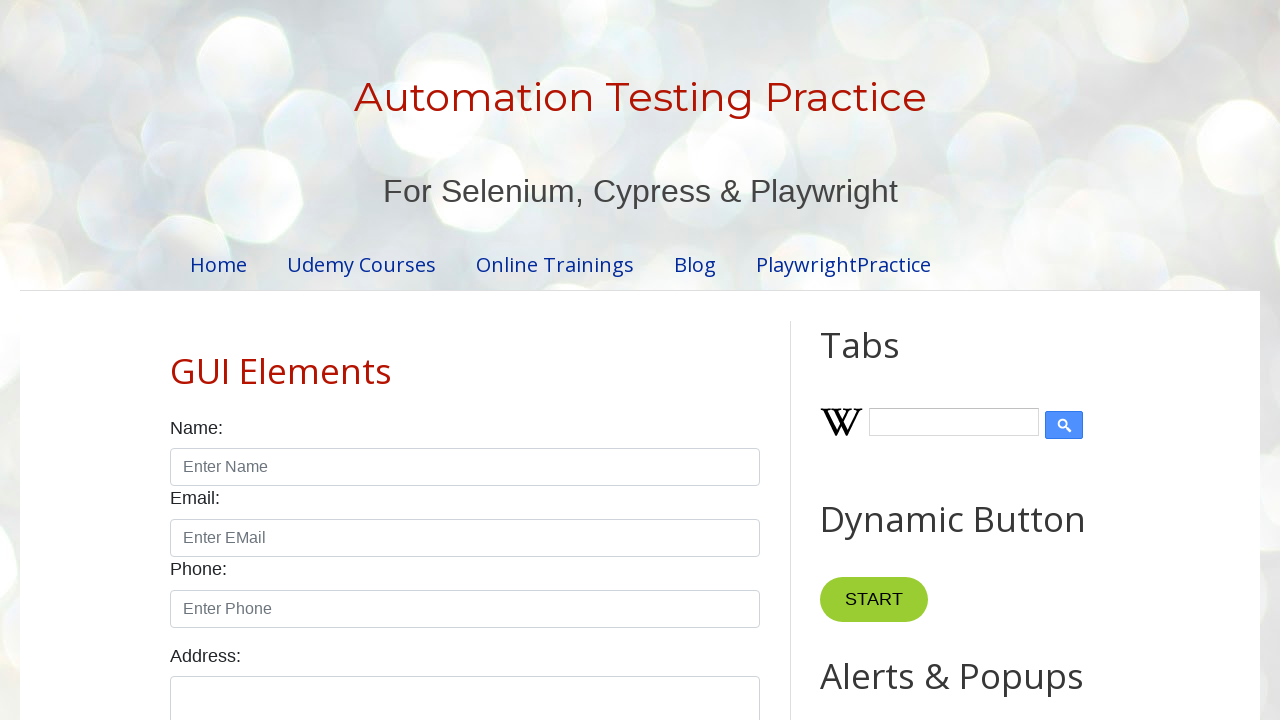

Waited for droppable element to be visible
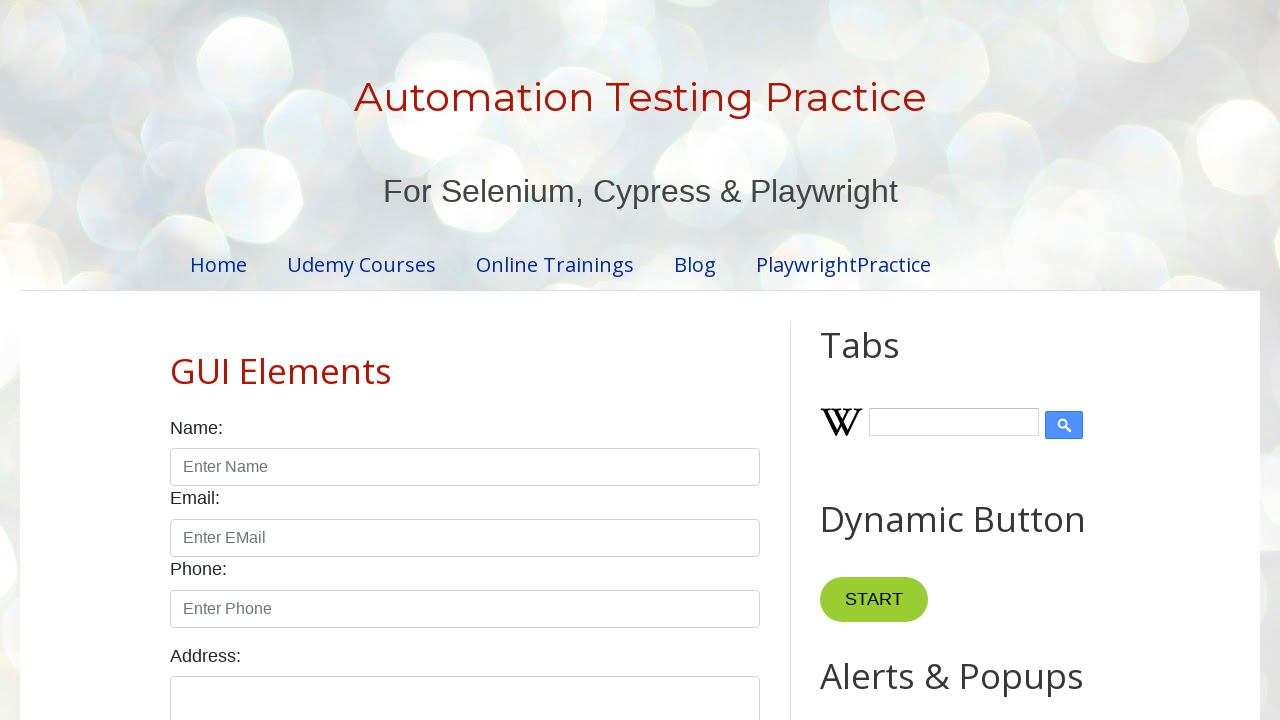

Located draggable element
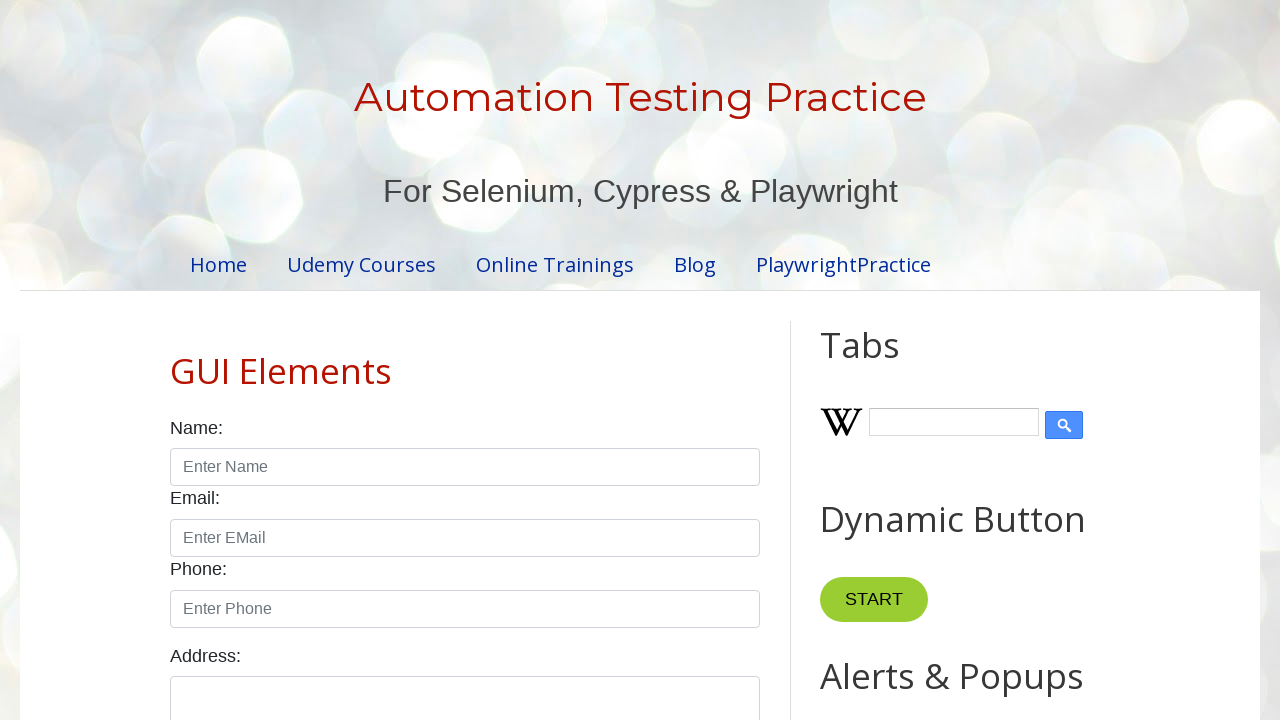

Located droppable target element
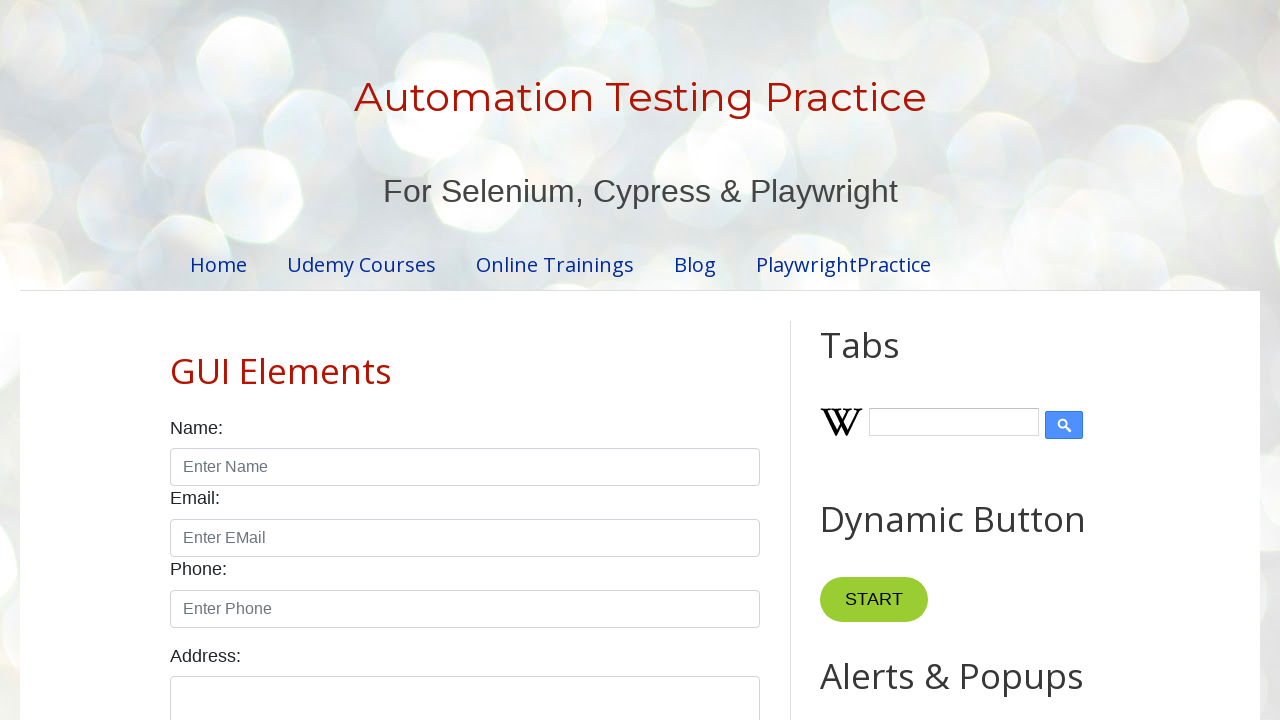

Dragged element from source to target drop zone at (1015, 386)
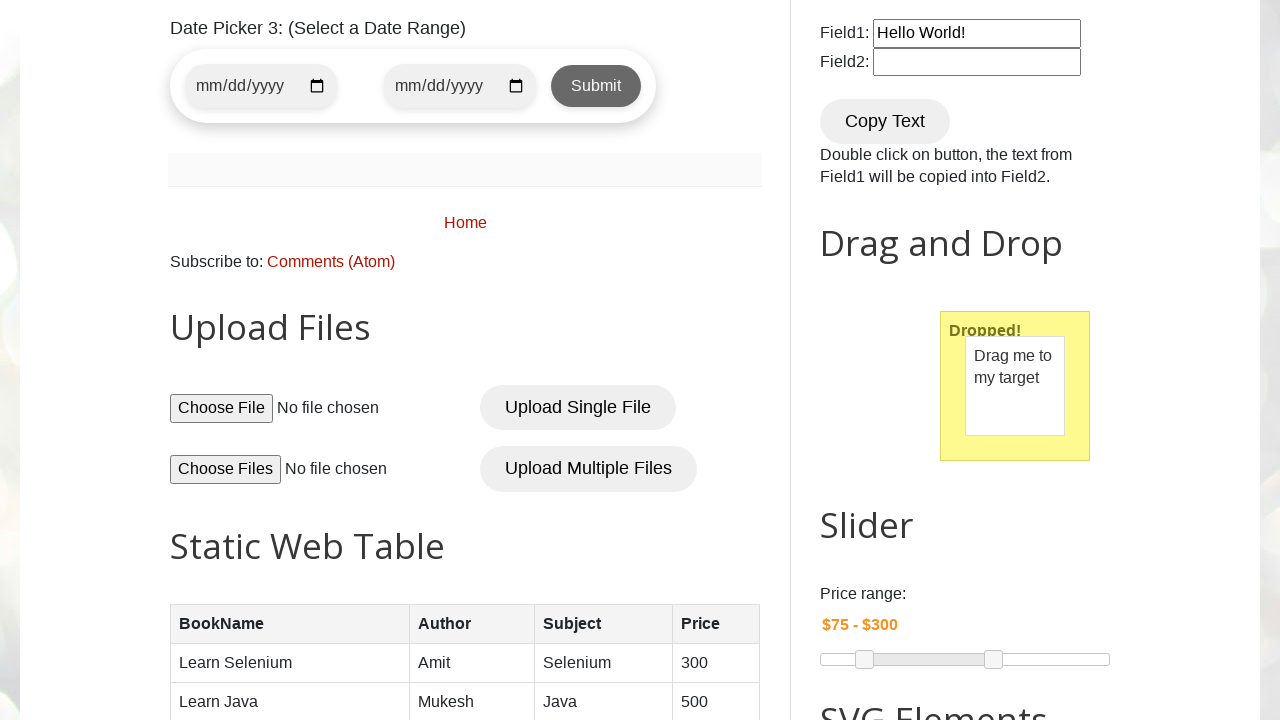

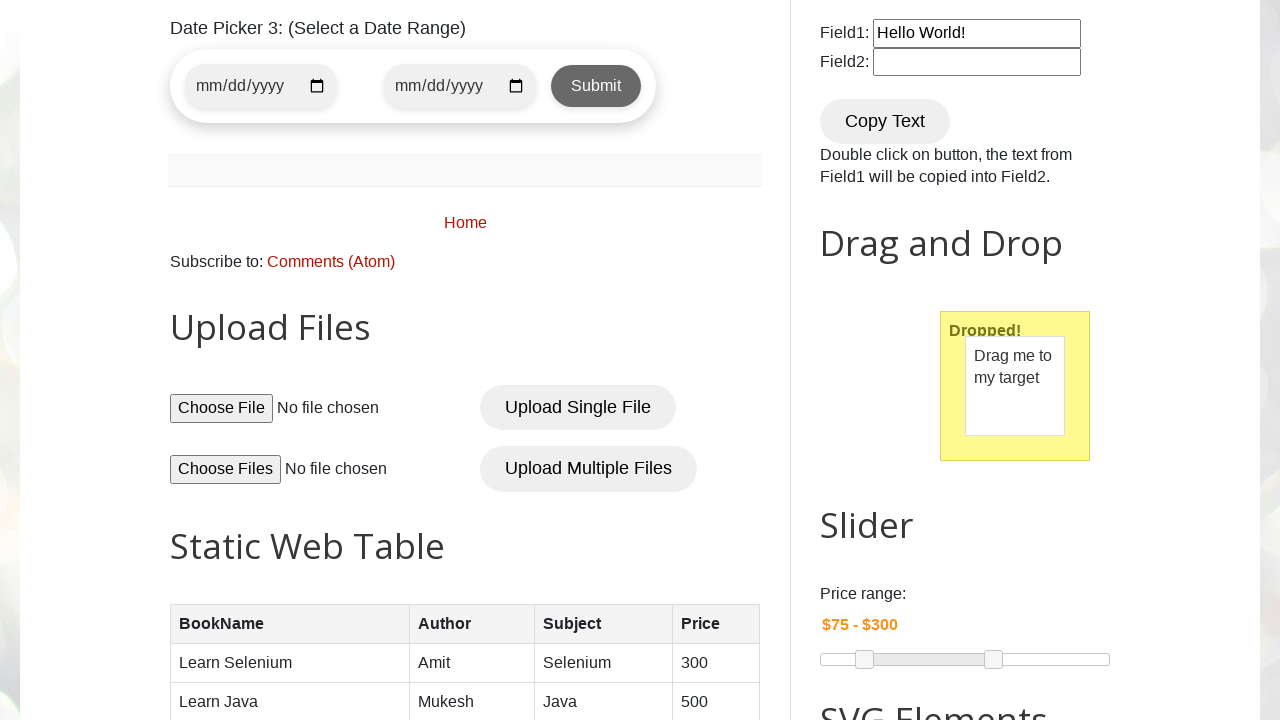